Navigates to sign in page and verifies the Sign Up link is present

Starting URL: https://cannatrader-frontend.vercel.app/home

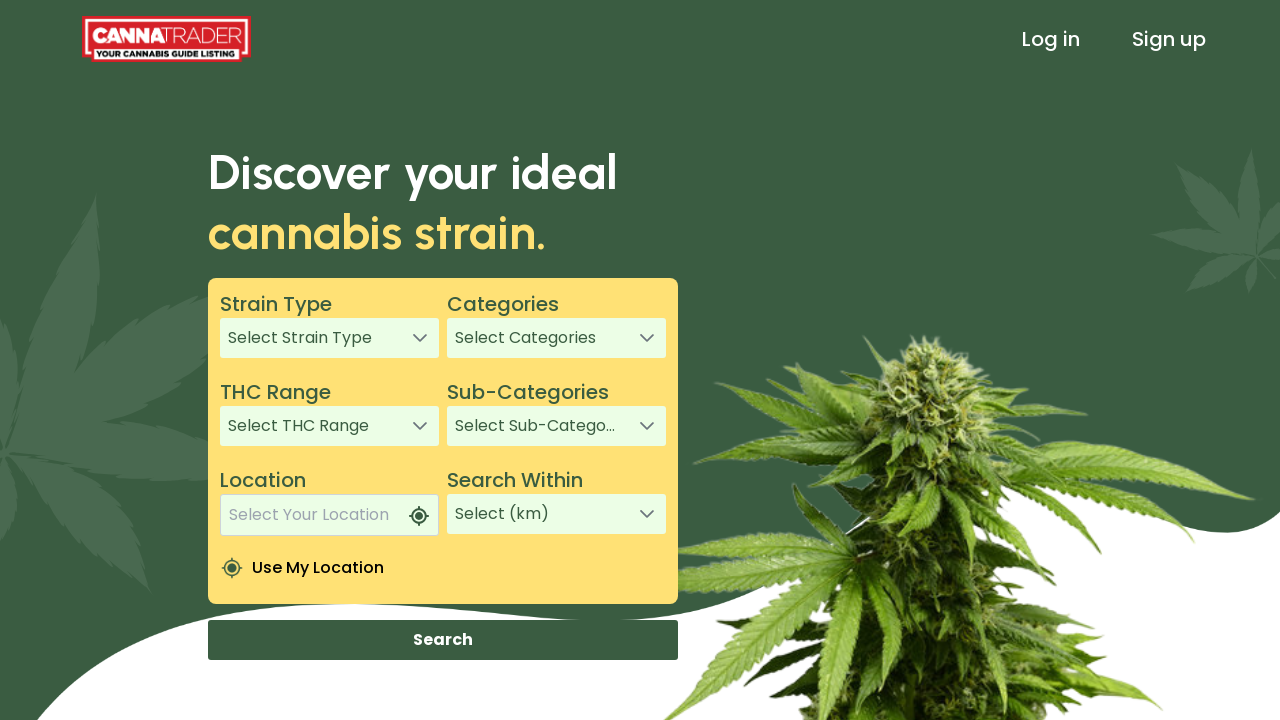

Clicked on Sign In link in header at (1051, 39) on xpath=/html/body/app-root/app-header/div[1]/header/div[3]/a[1]
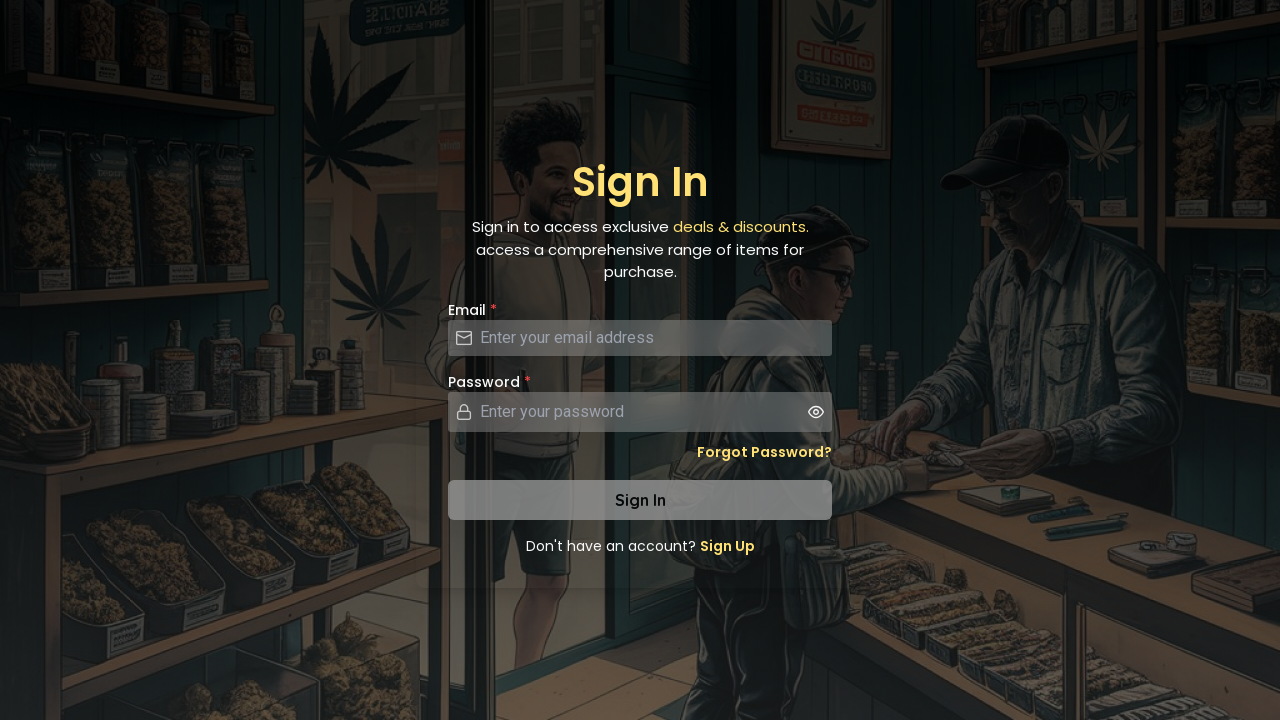

Sign Up link is present and visible on sign in page
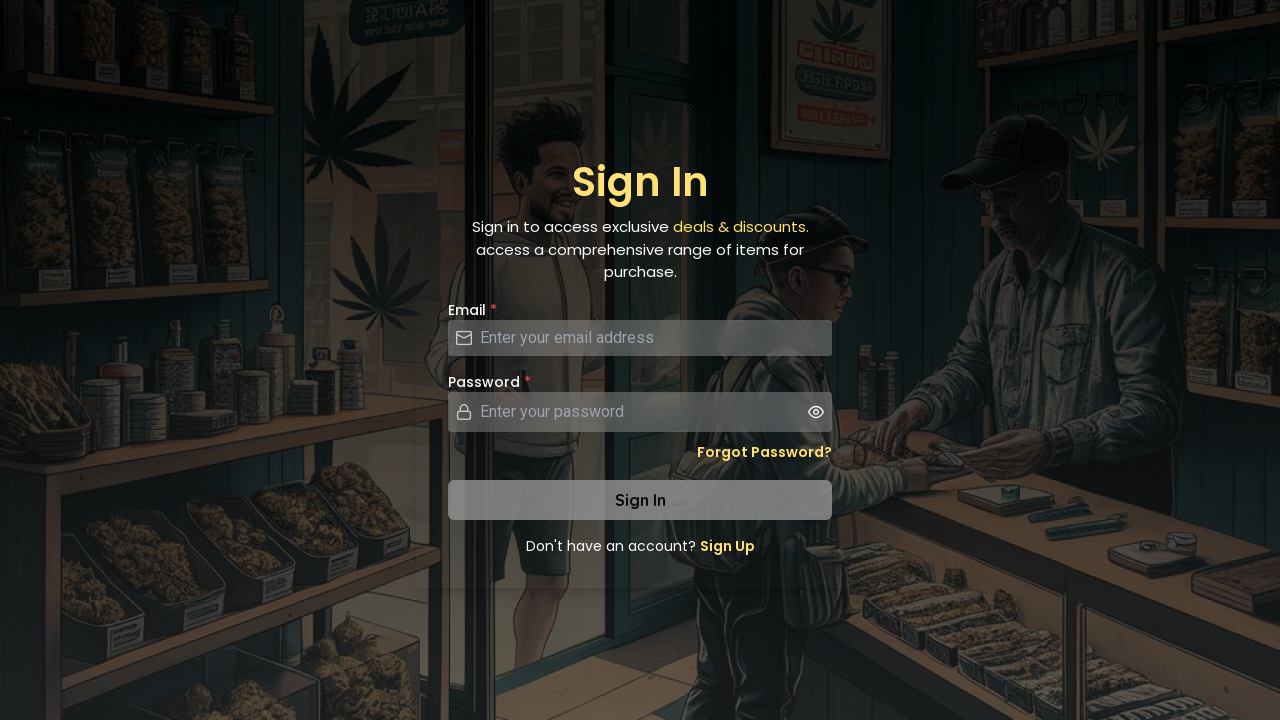

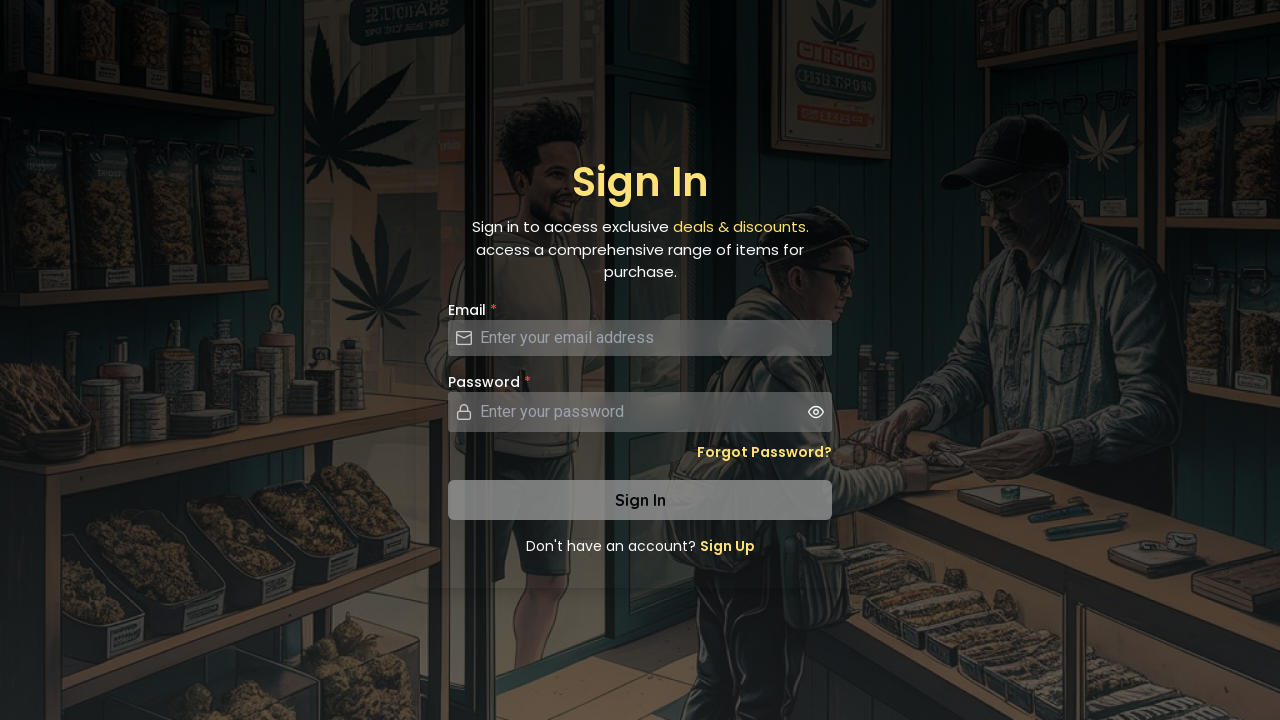